Tests JavaScript prompt handling by clicking a button that triggers a prompt dialog, entering a name, and verifying the personalized result message

Starting URL: https://testautomationpractice.blogspot.com

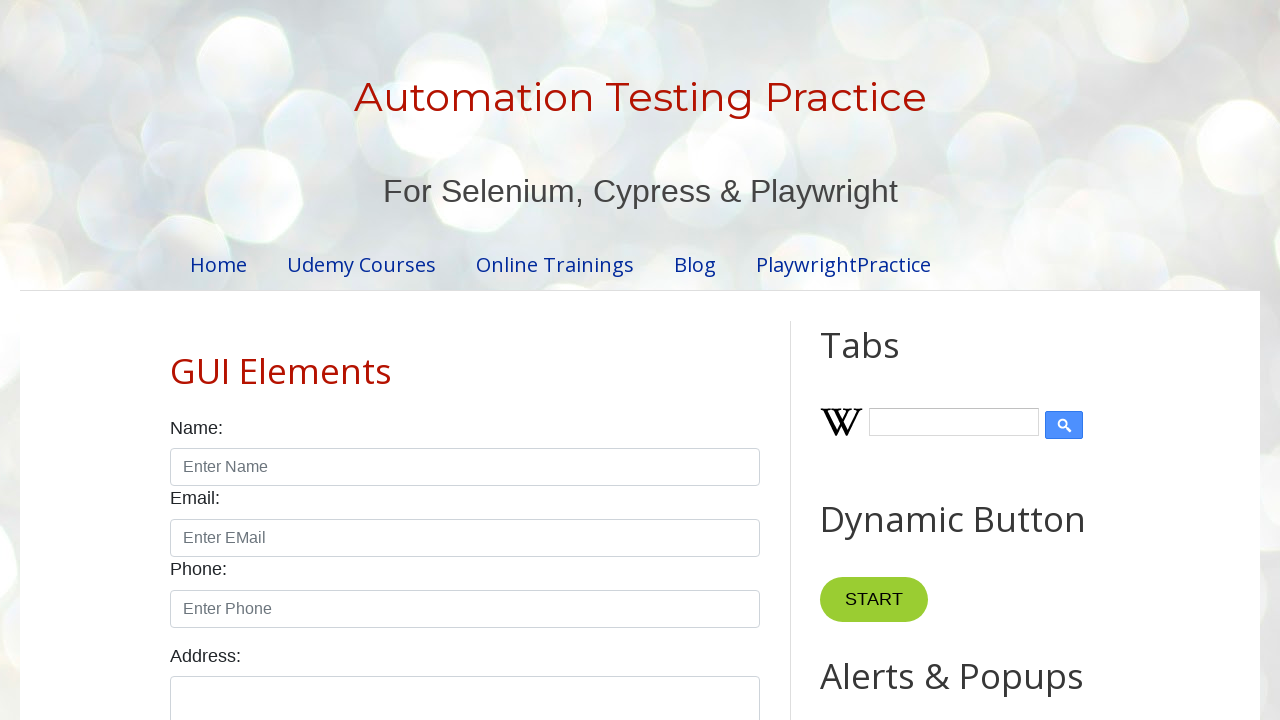

Set up dialog handler to accept prompt with name 'Arghajit'
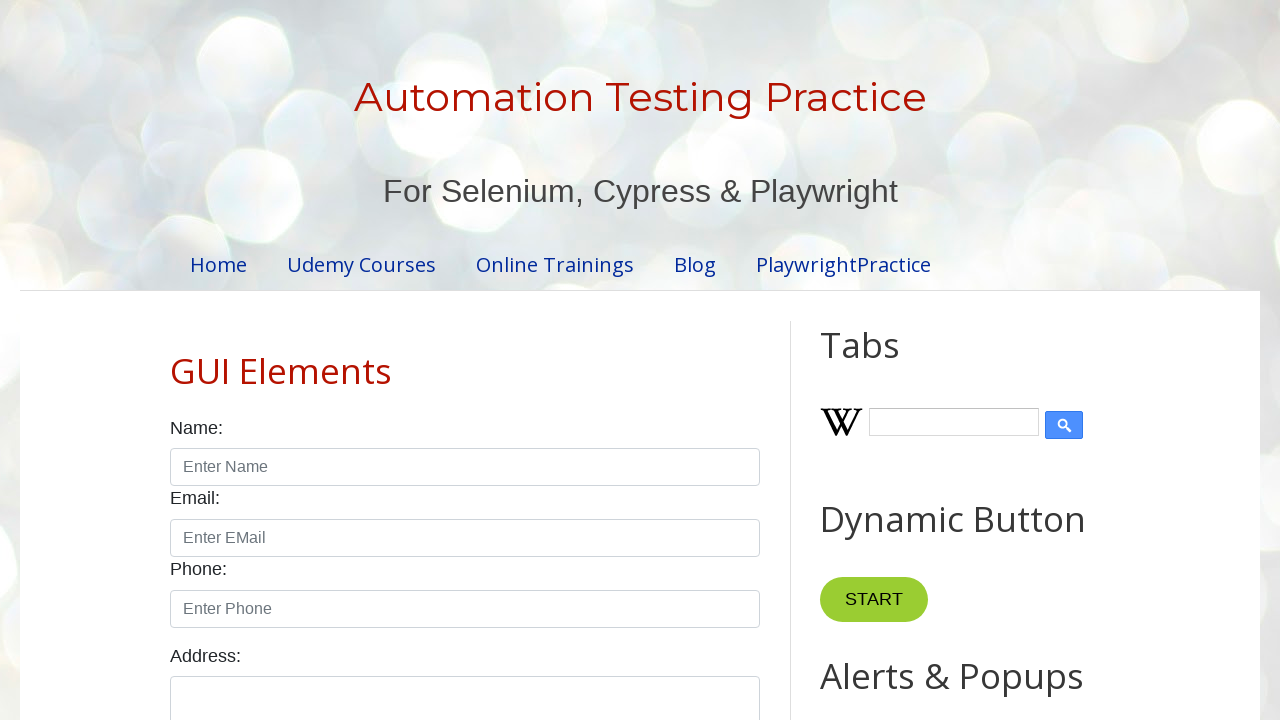

Clicked the prompt button to trigger the dialog at (890, 360) on button[onclick='myFunctionPrompt()']
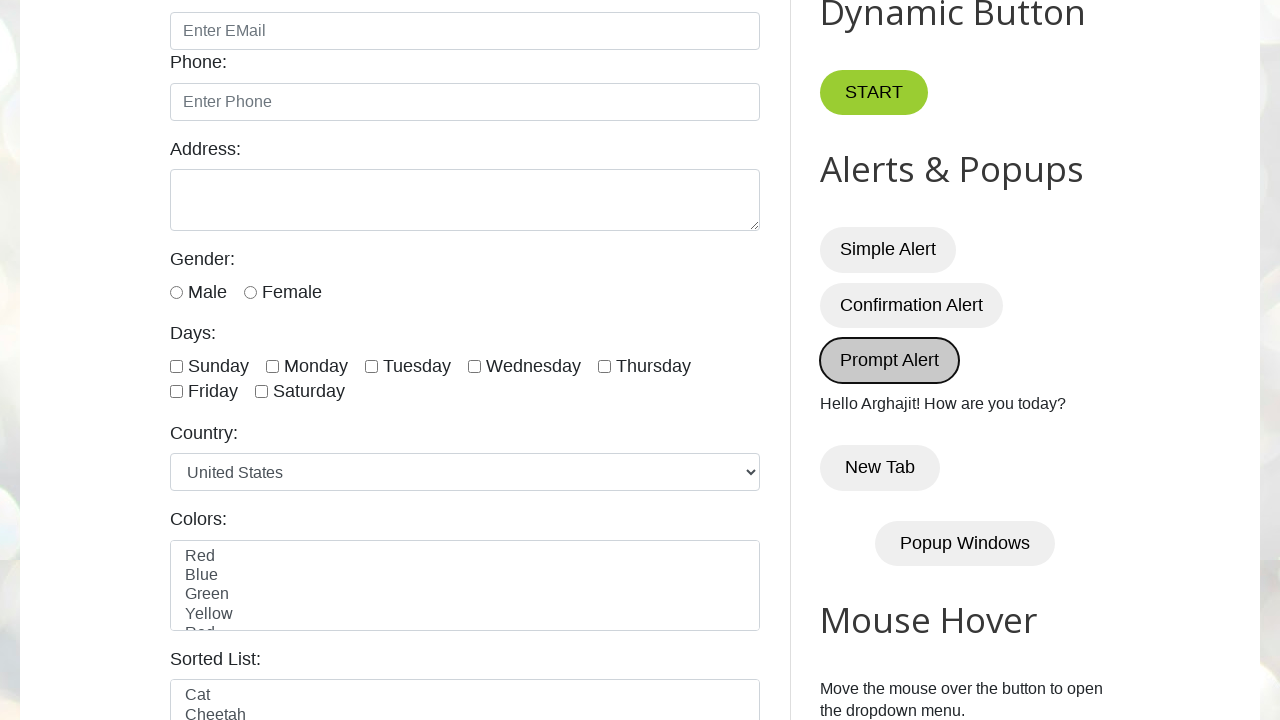

Waited for dialog handling to complete
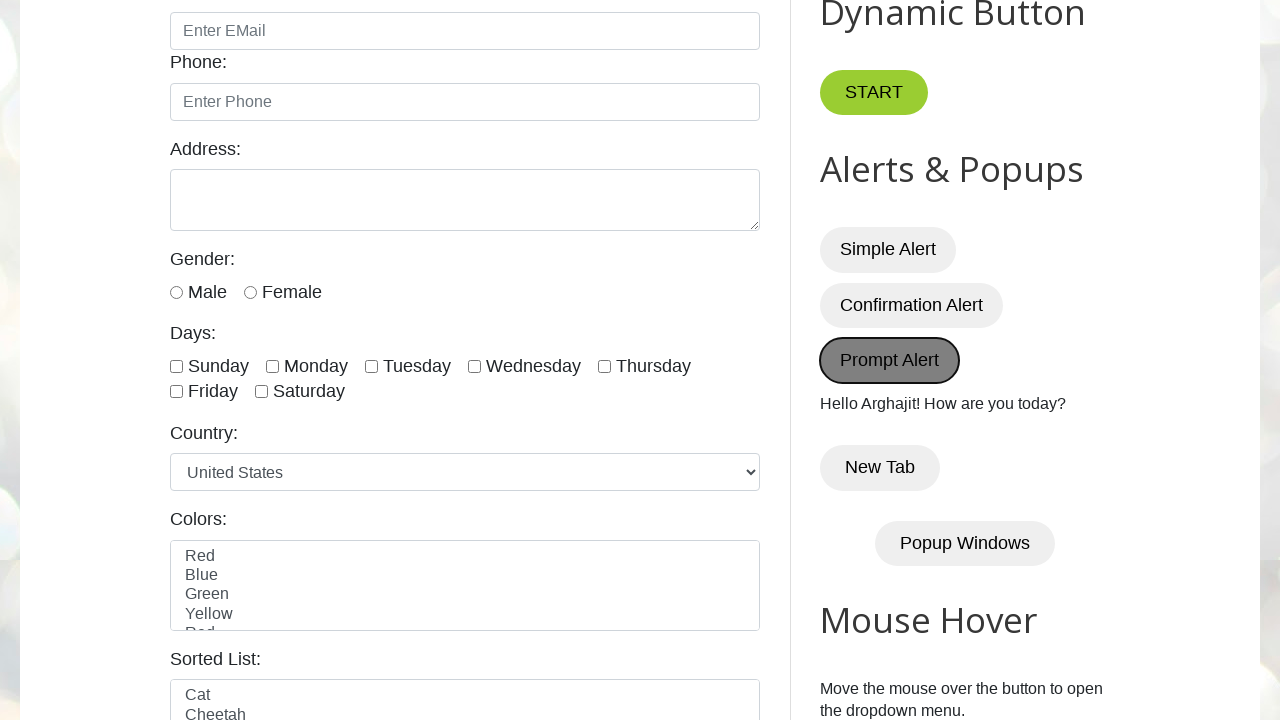

Verified the personalized greeting message 'Hello Arghajit! How are you today?'
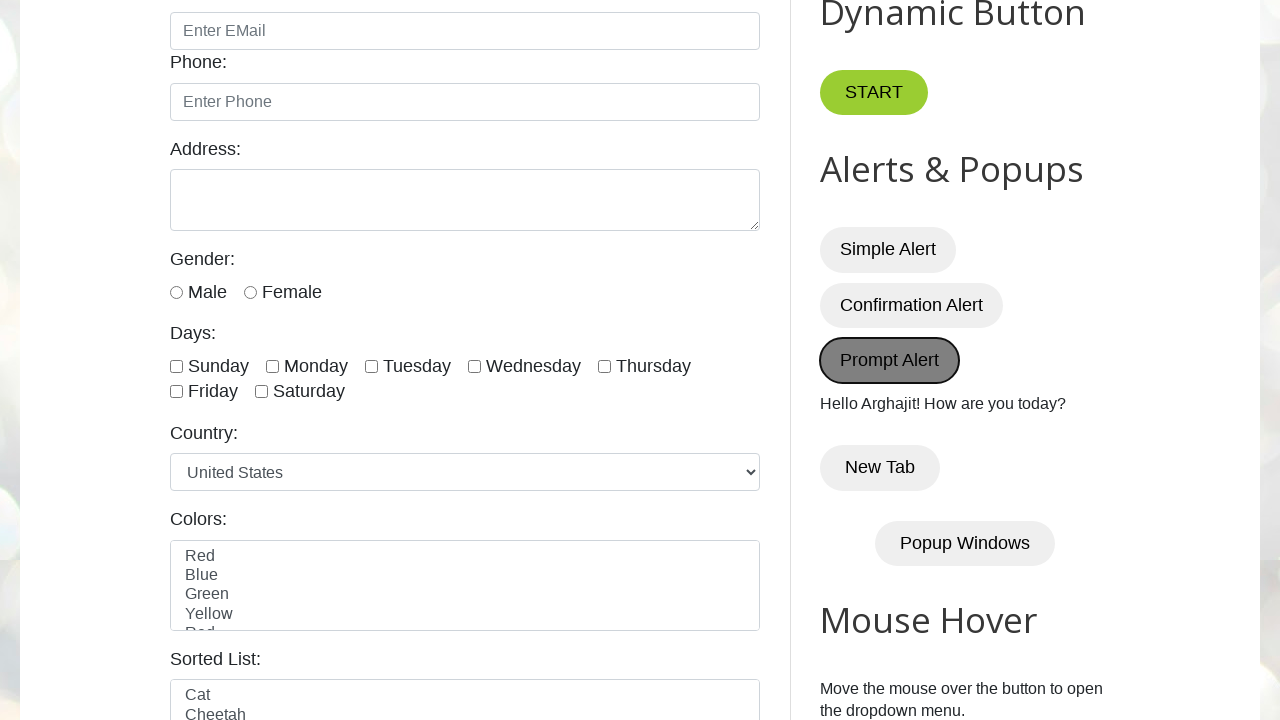

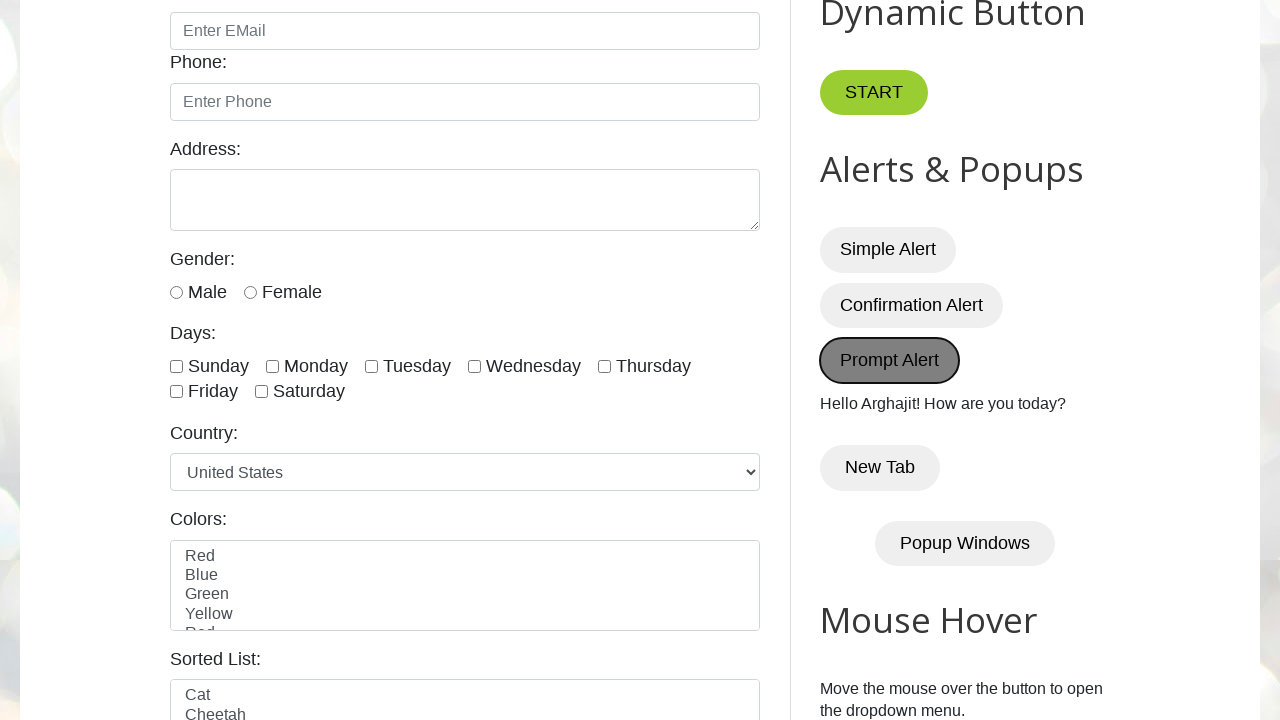